Tests dynamic loading functionality by clicking through to a dynamic loading example, triggering content loading, and waiting for the "Hello World!" message to appear

Starting URL: https://the-internet.herokuapp.com/

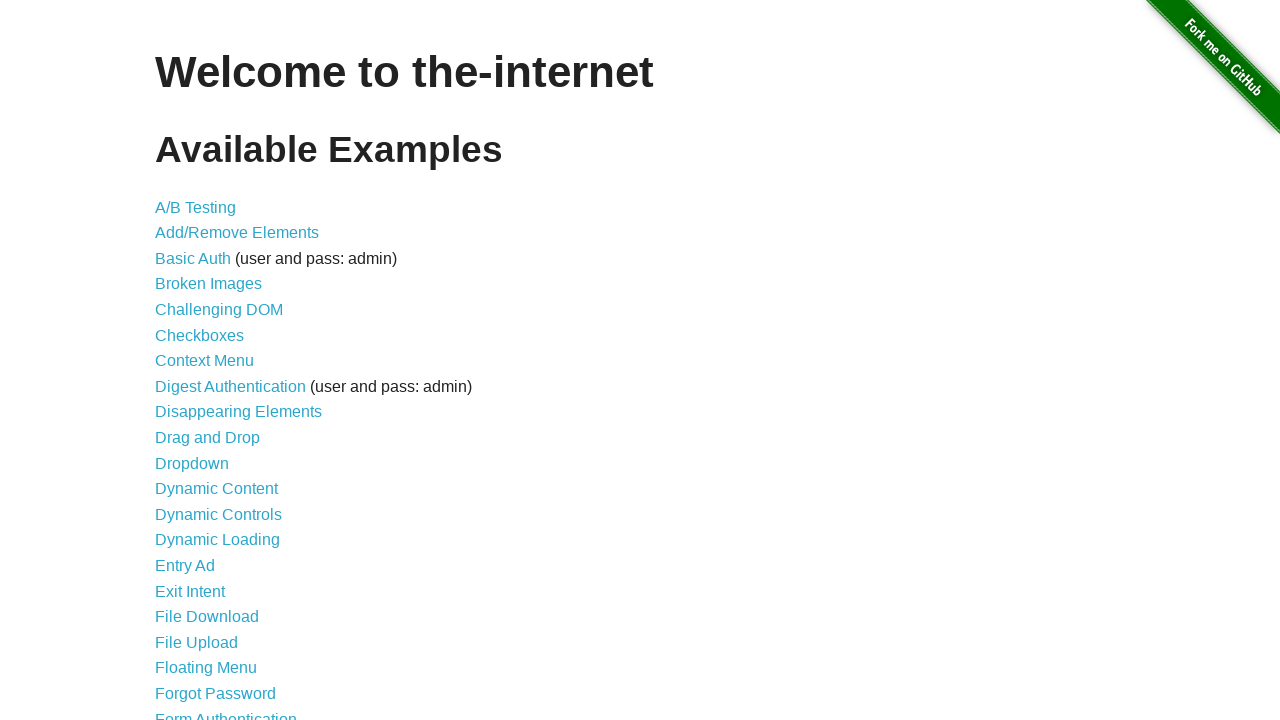

Clicked on Dynamic Loading link at (218, 540) on text='Dynamic Loading'
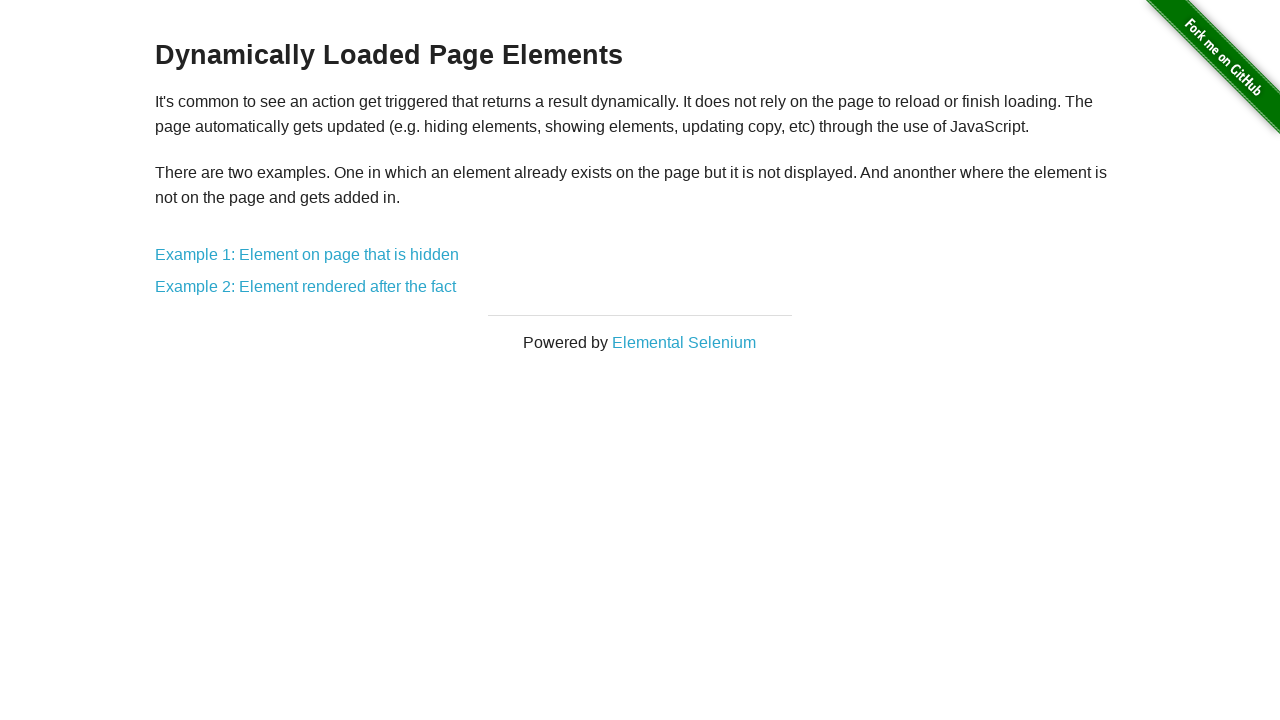

Clicked on Example 1 link at (307, 255) on a[href='/dynamic_loading/1']
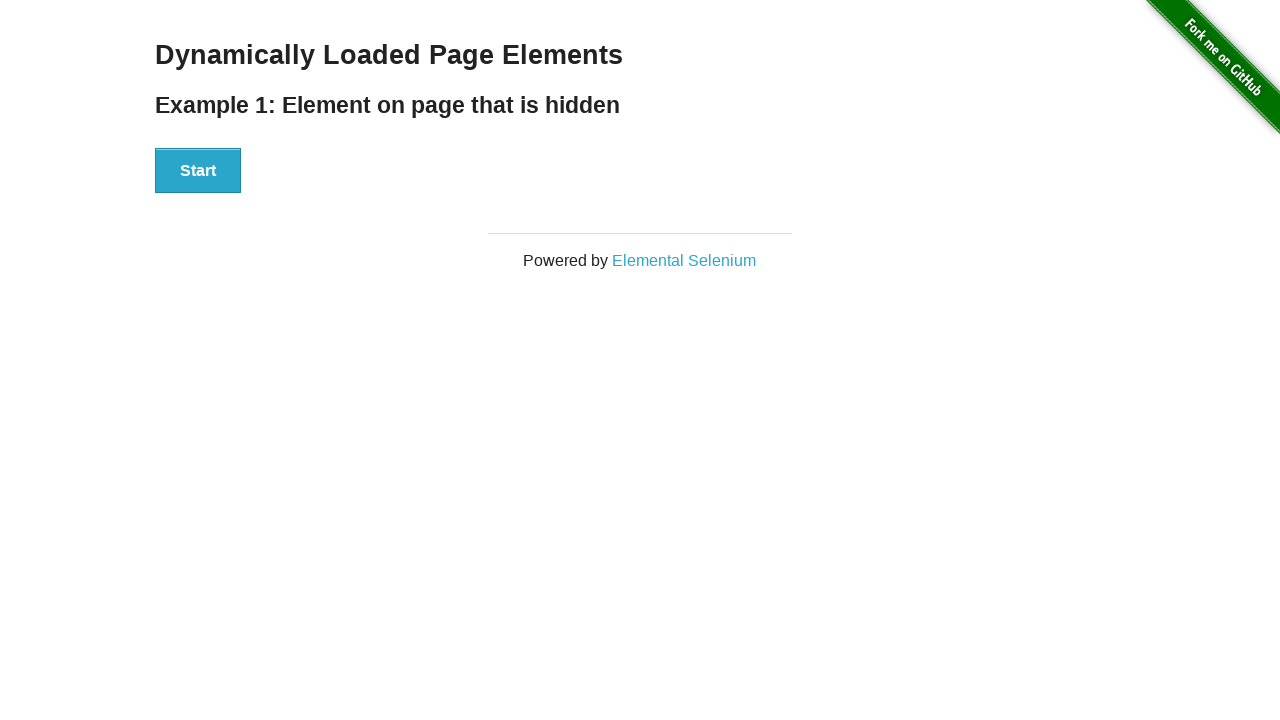

Clicked the Start button to trigger dynamic content loading at (198, 171) on div#start button:has-text('Start')
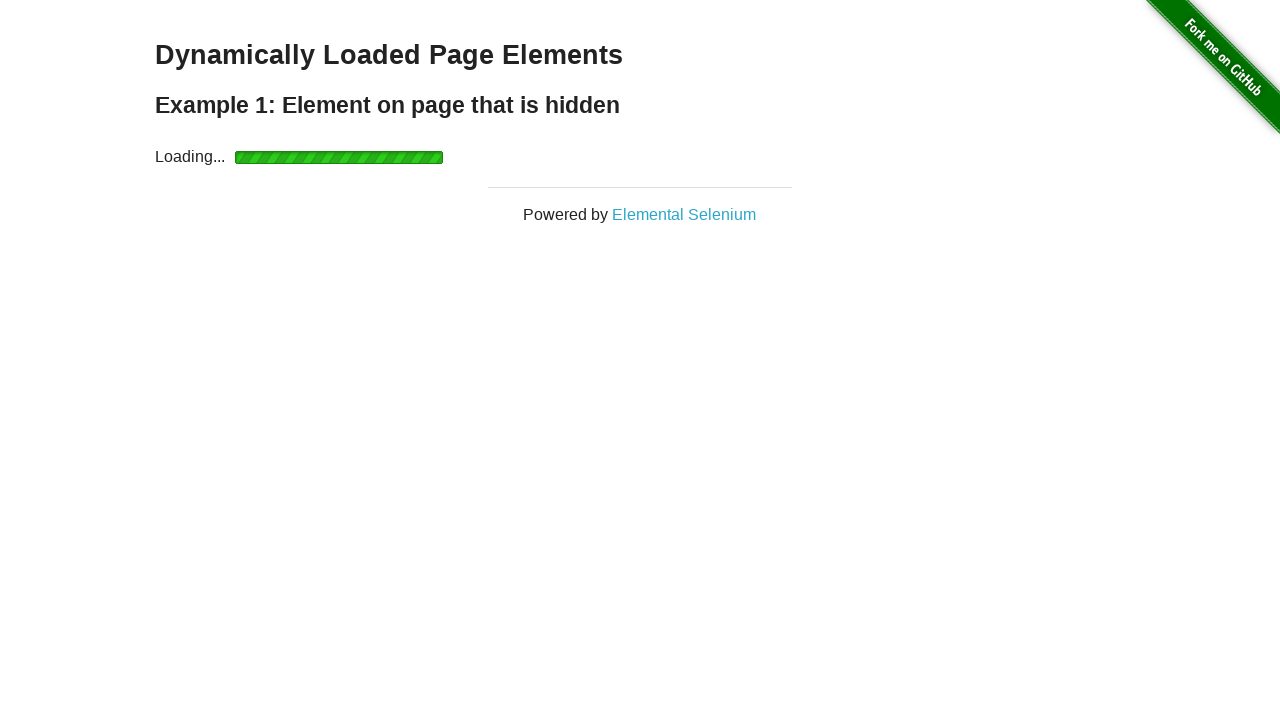

Hello World! message appeared after dynamic loading
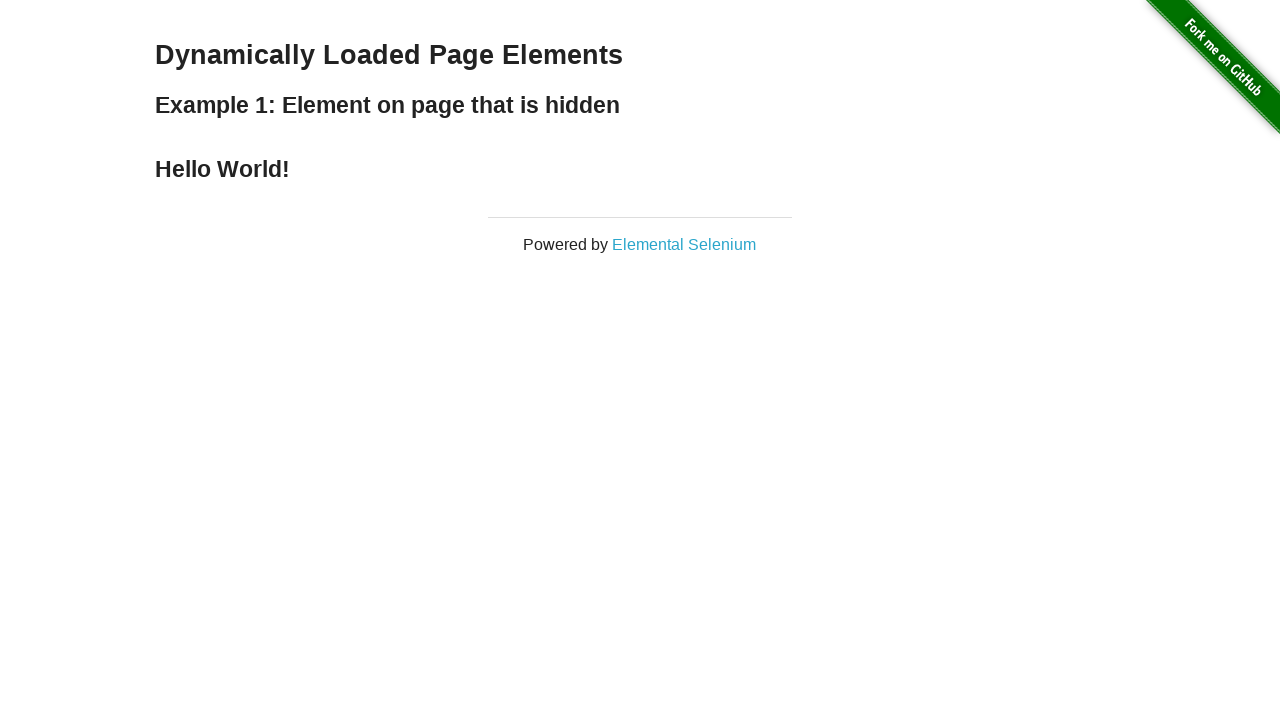

Retrieved text content: Hello World!
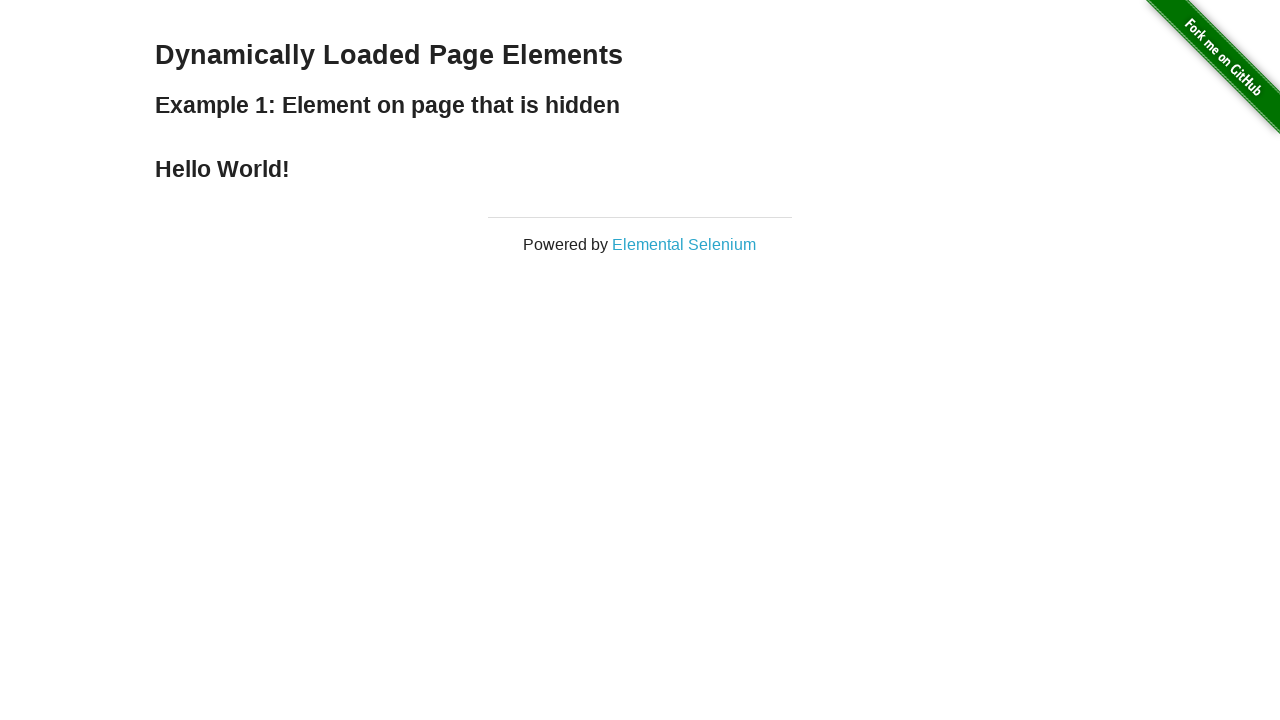

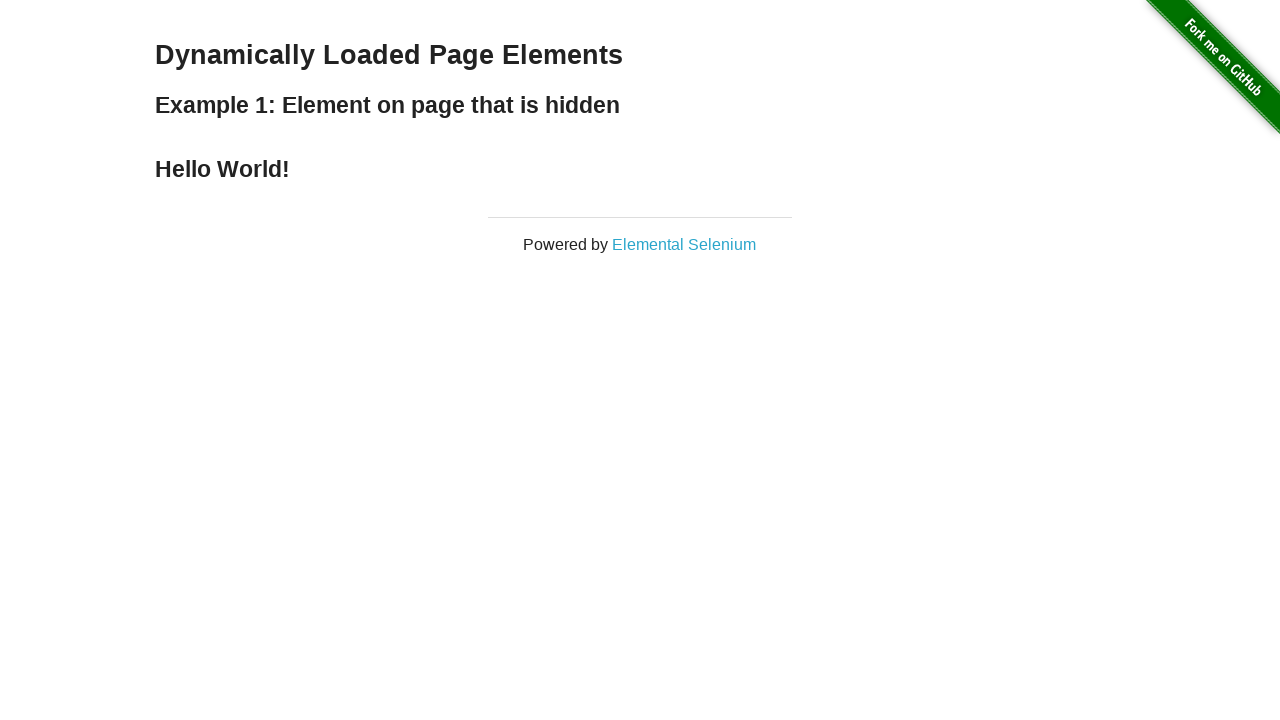